Tests that the complete all checkbox updates state when individual items are completed or cleared.

Starting URL: https://demo.playwright.dev/todomvc

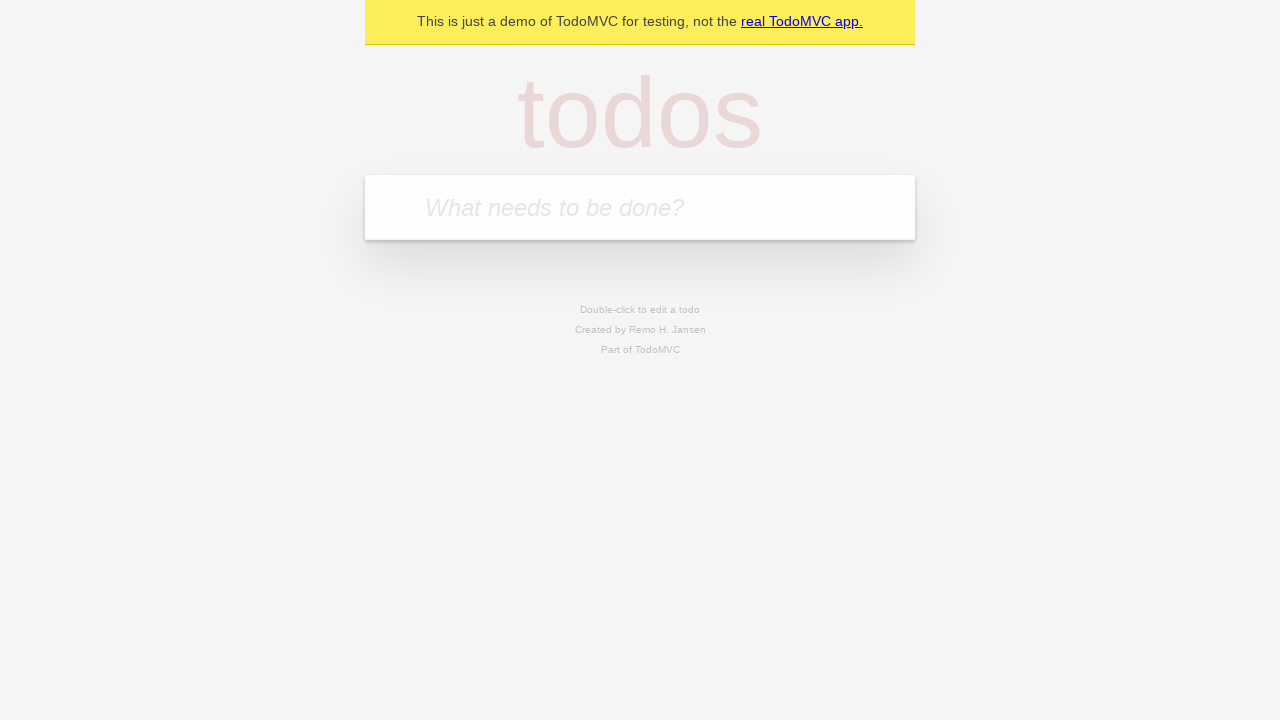

Filled todo input with 'buy some cheese' on internal:attr=[placeholder="What needs to be done?"i]
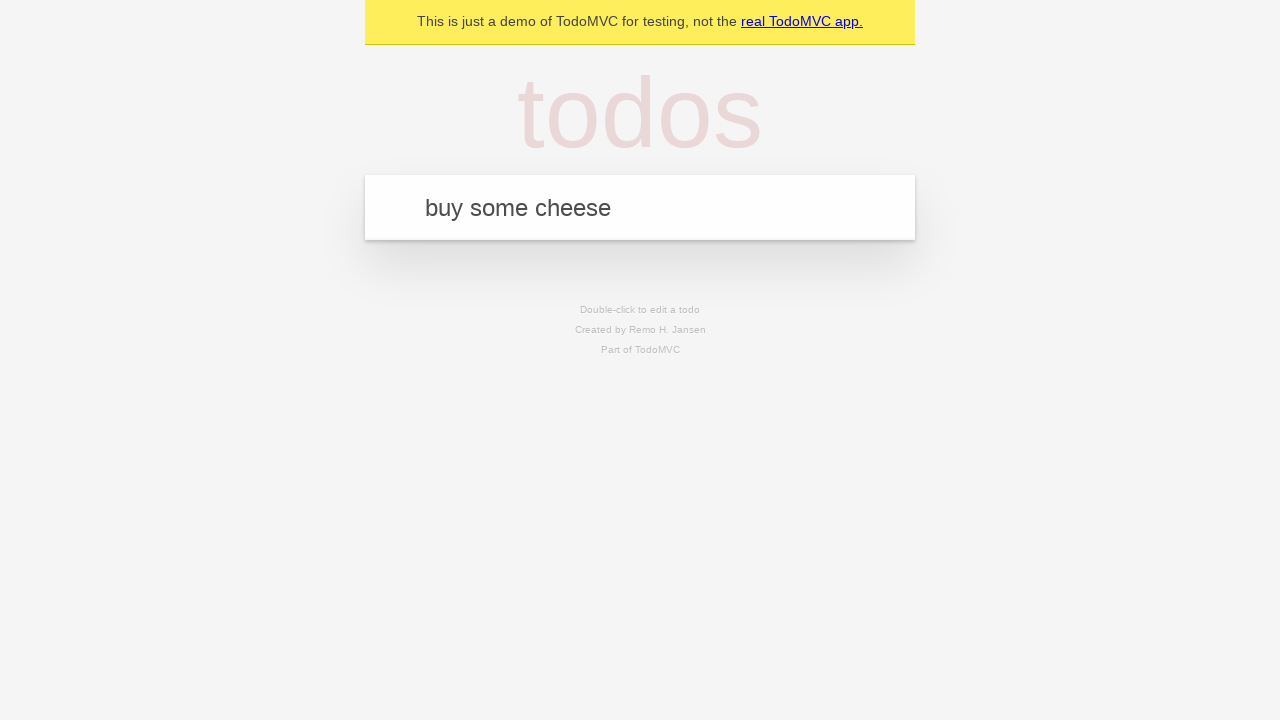

Pressed Enter to add first todo on internal:attr=[placeholder="What needs to be done?"i]
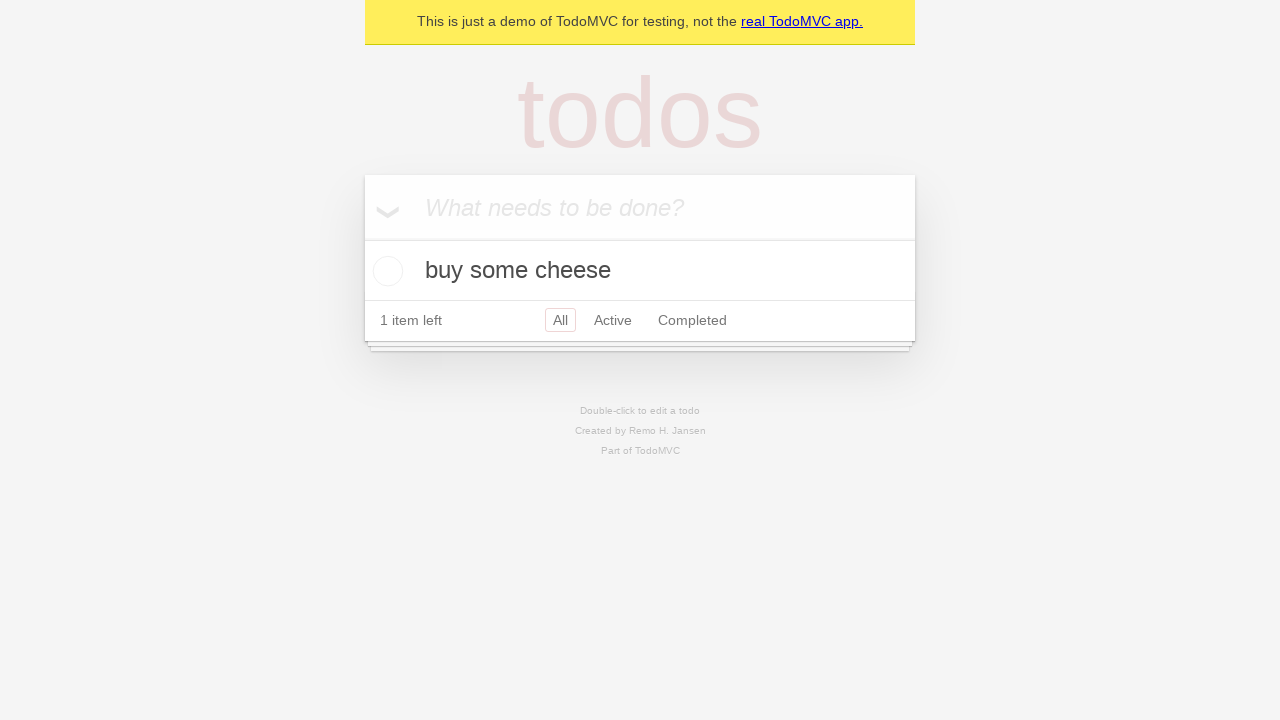

Filled todo input with 'feed the cat' on internal:attr=[placeholder="What needs to be done?"i]
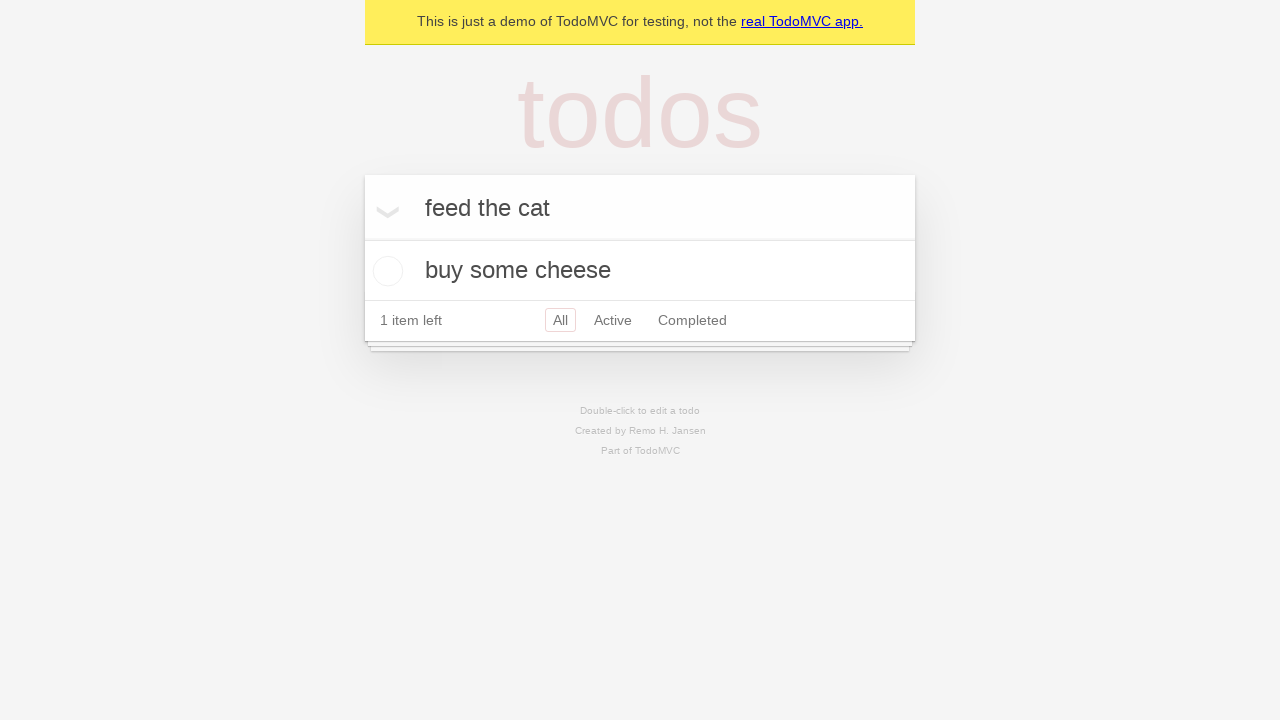

Pressed Enter to add second todo on internal:attr=[placeholder="What needs to be done?"i]
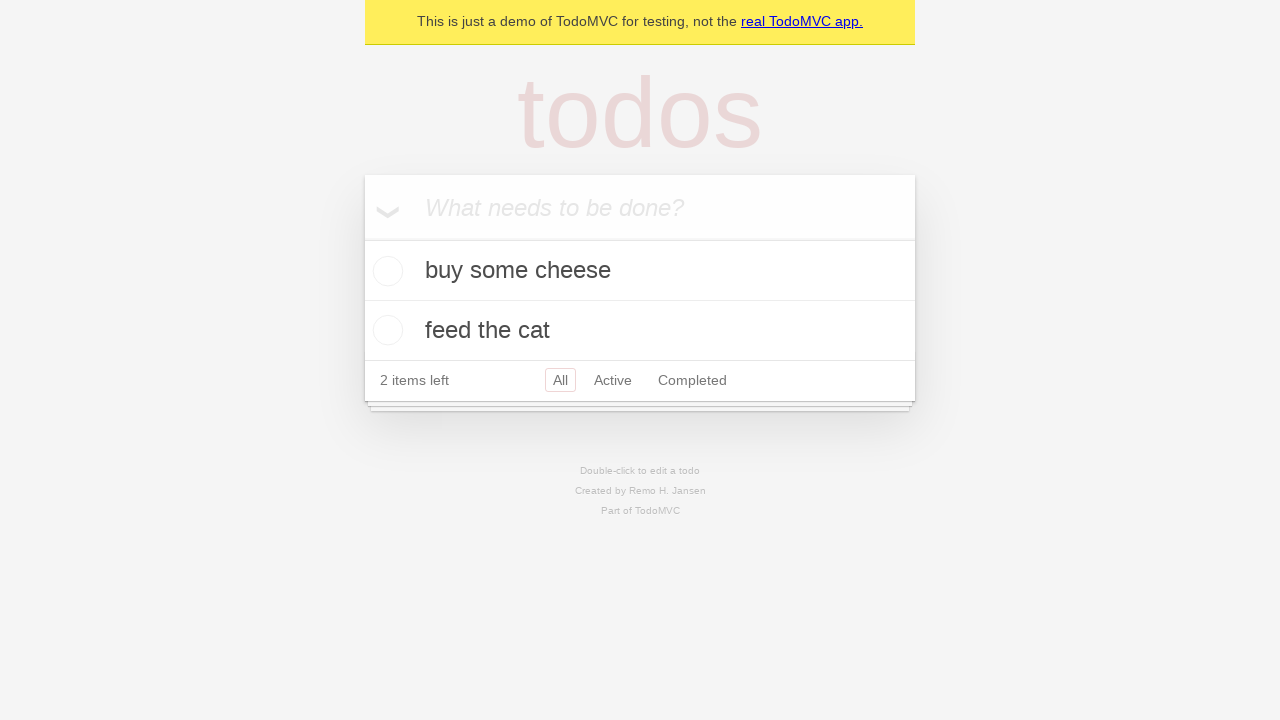

Filled todo input with 'book a doctors appointment' on internal:attr=[placeholder="What needs to be done?"i]
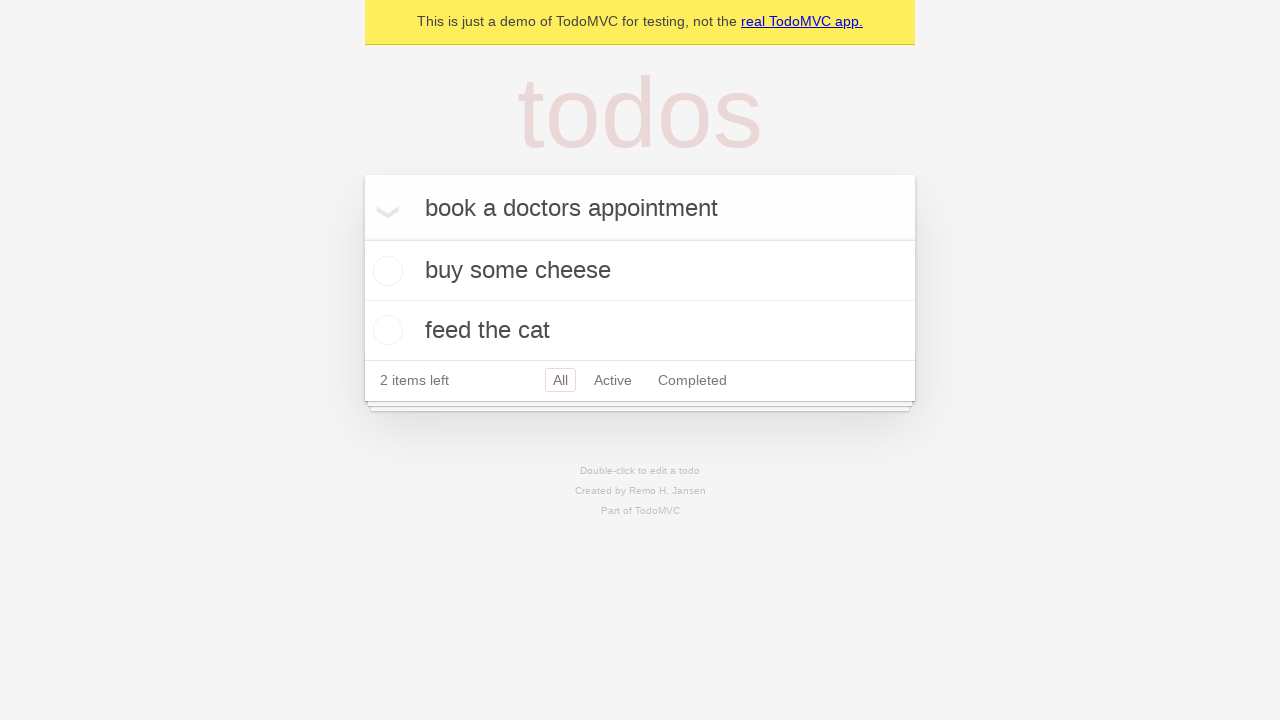

Pressed Enter to add third todo on internal:attr=[placeholder="What needs to be done?"i]
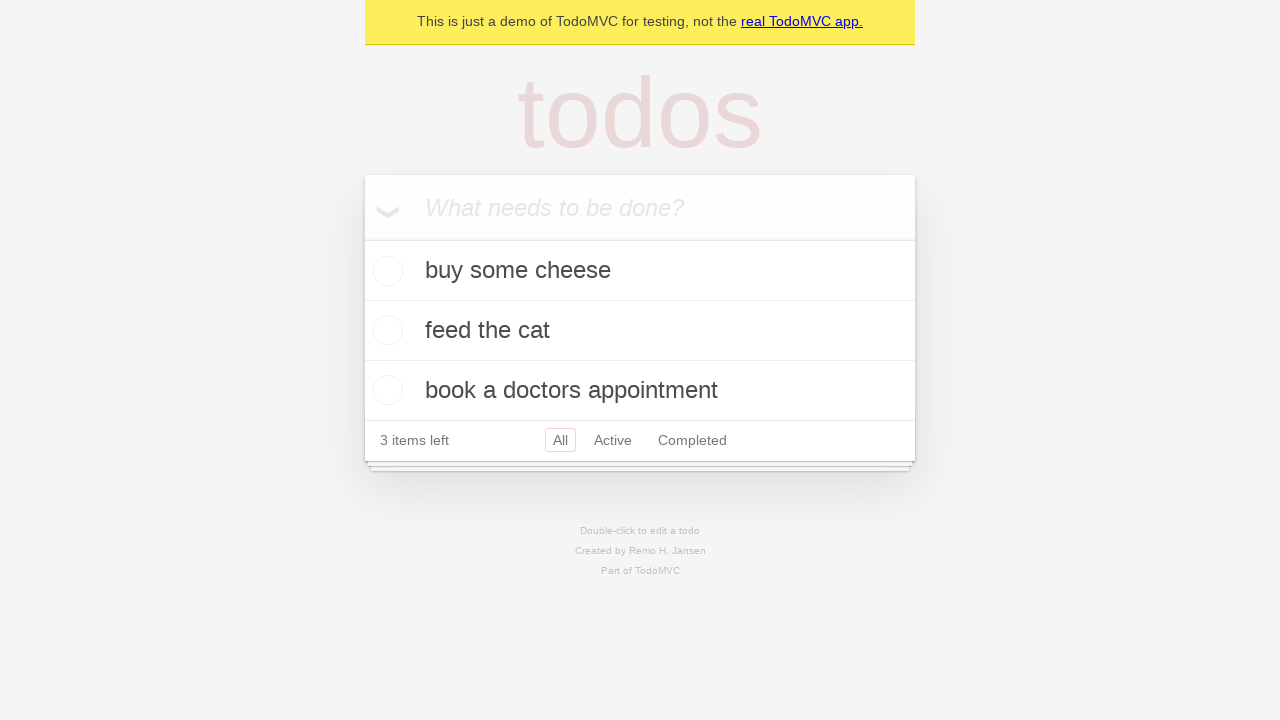

Checked 'Mark all as complete' checkbox at (362, 238) on internal:label="Mark all as complete"i
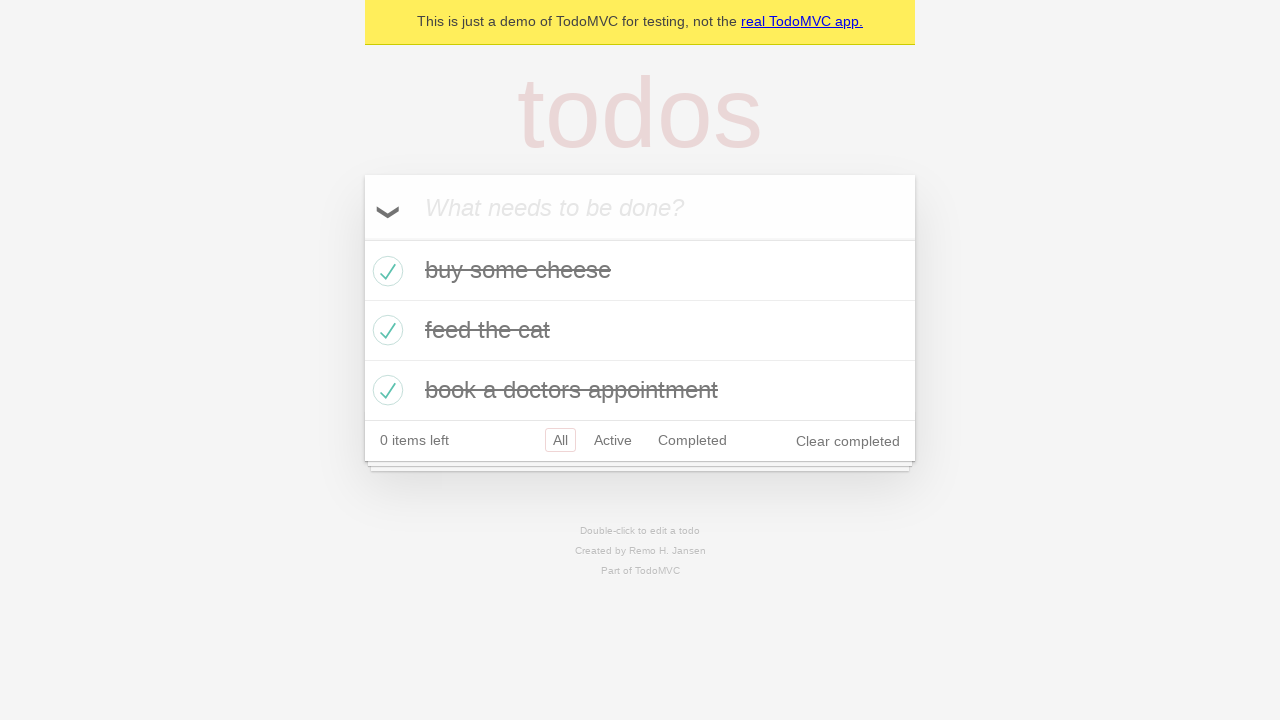

Unchecked first todo item checkbox at (385, 271) on internal:testid=[data-testid="todo-item"s] >> nth=0 >> internal:role=checkbox
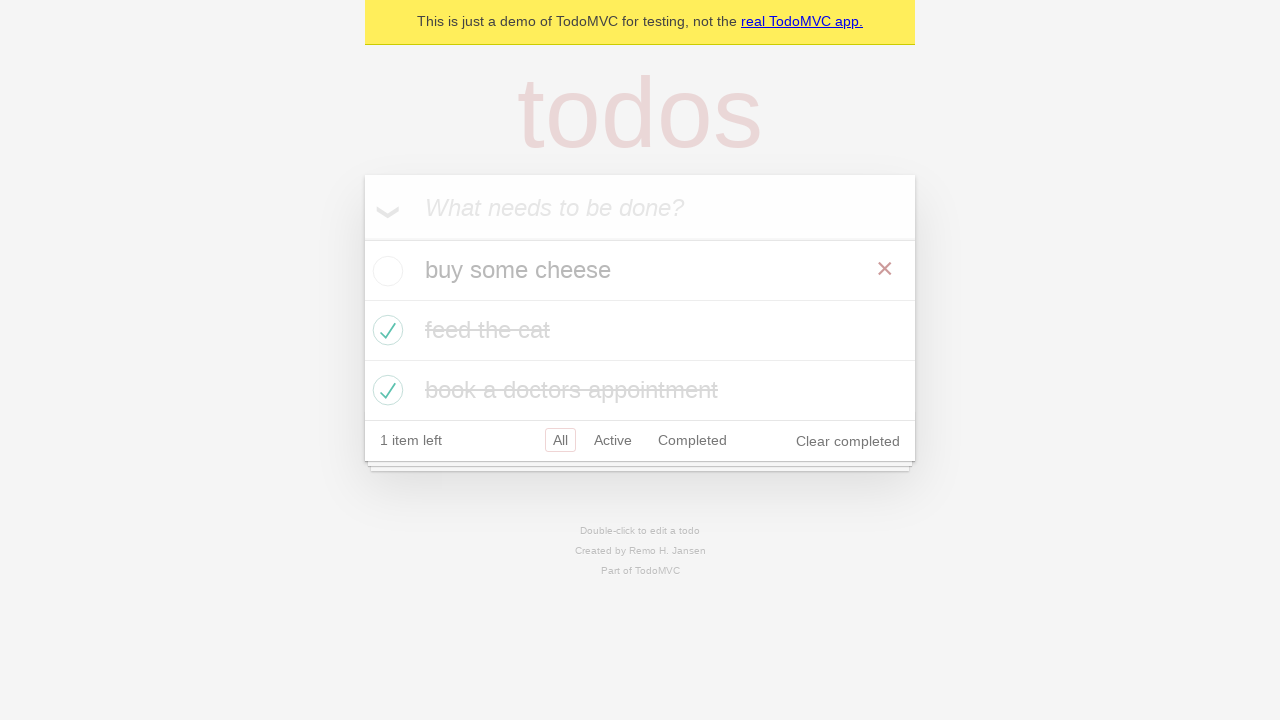

Checked first todo item checkbox again at (385, 271) on internal:testid=[data-testid="todo-item"s] >> nth=0 >> internal:role=checkbox
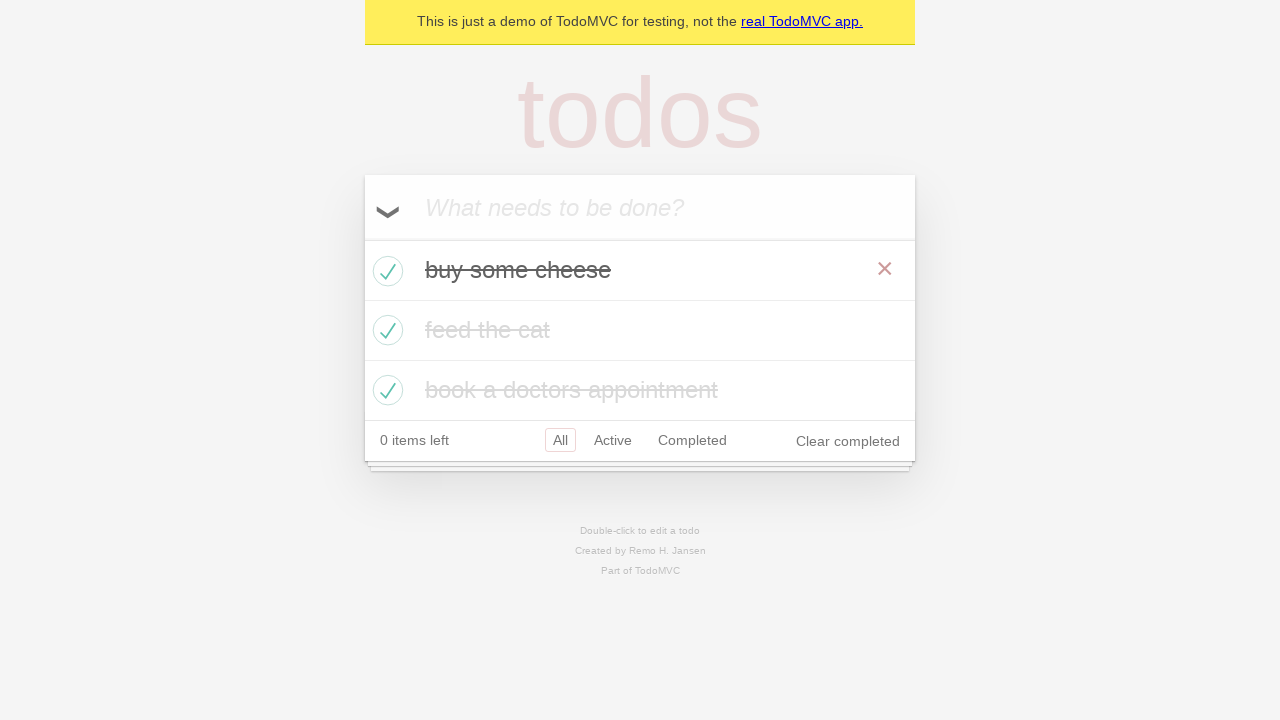

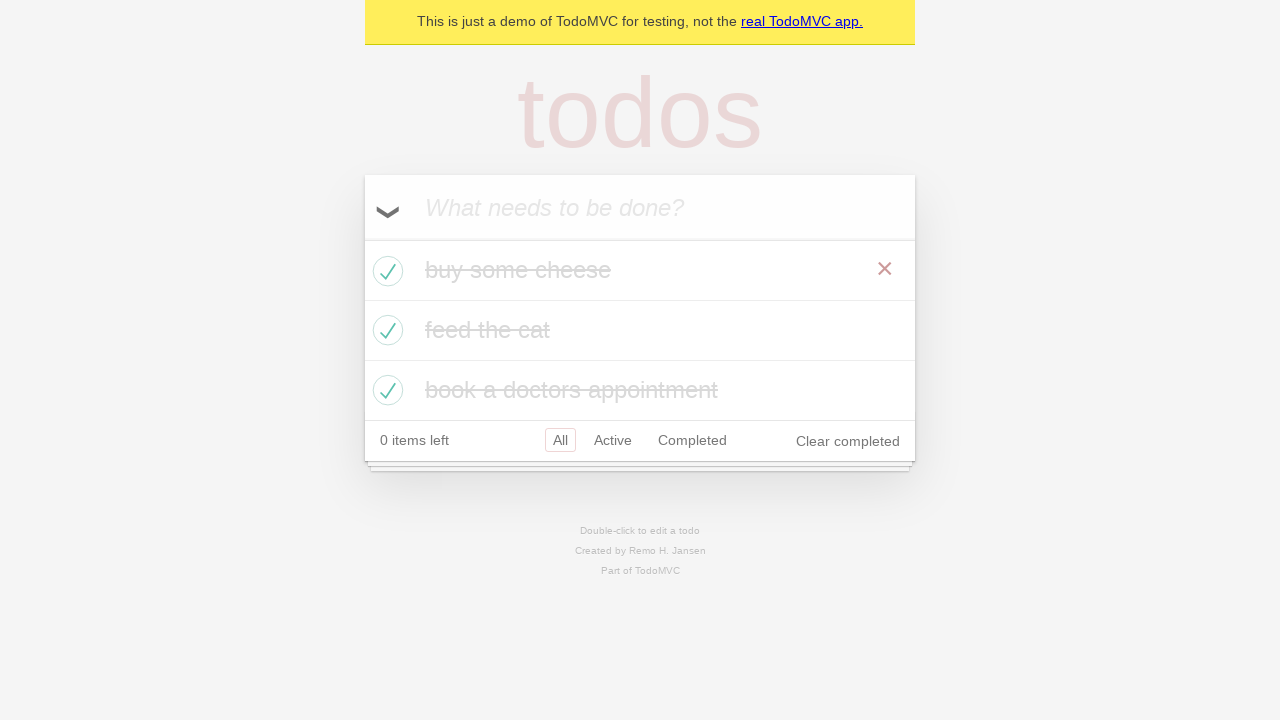